Navigates to a multi-page navigation demo, verifies the page contains expected text, and clicks a link to navigate to page 2

Starting URL: https://bonigarcia.dev/selenium-webdriver-java/navigation1.html

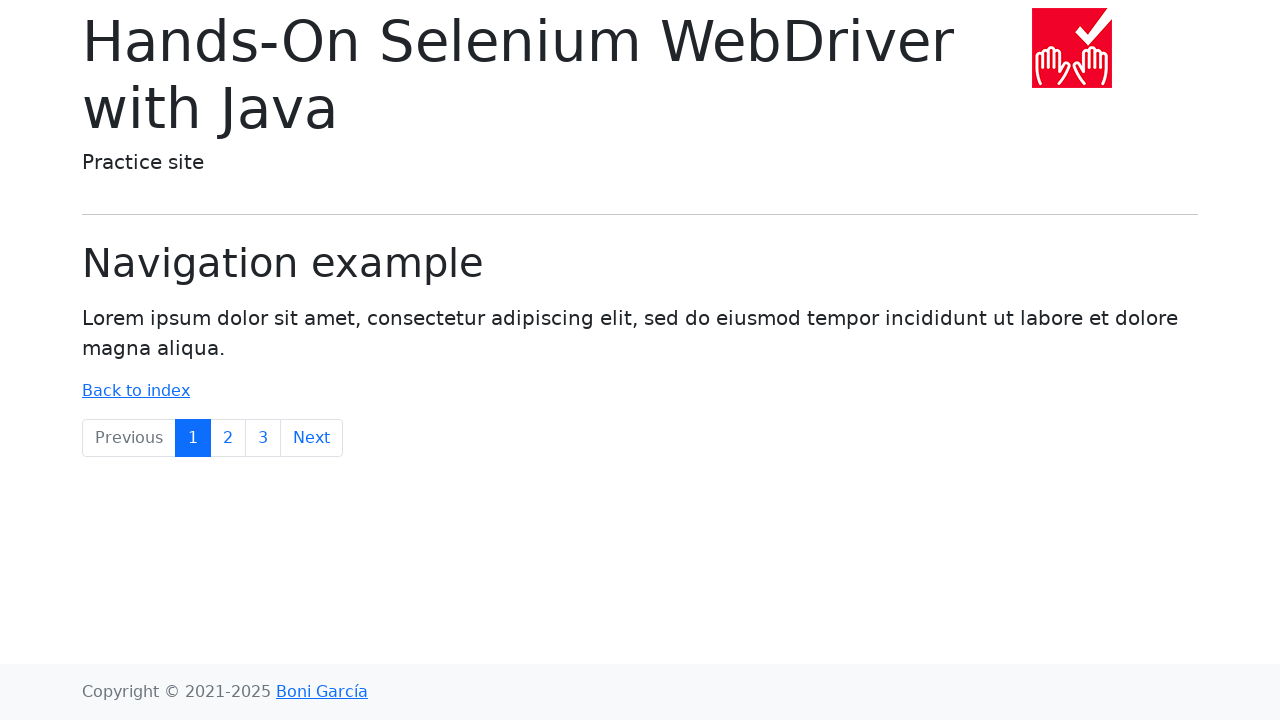

Page body loaded
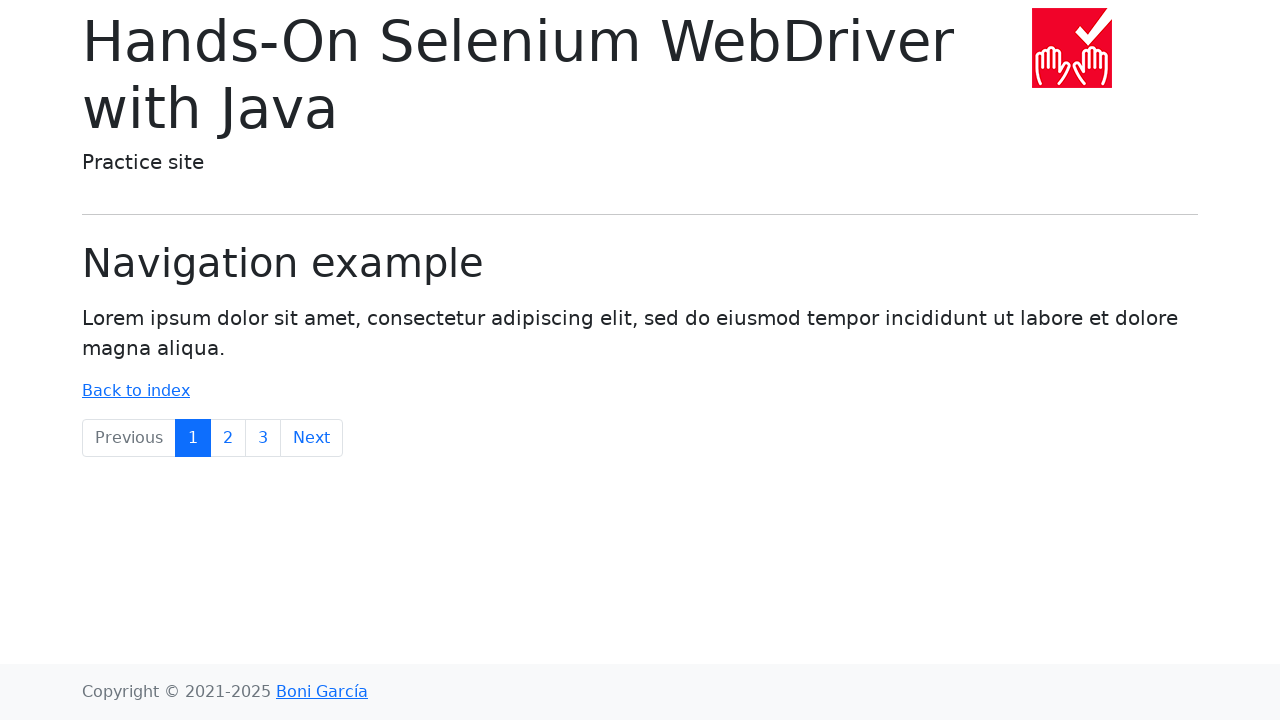

Retrieved body text content
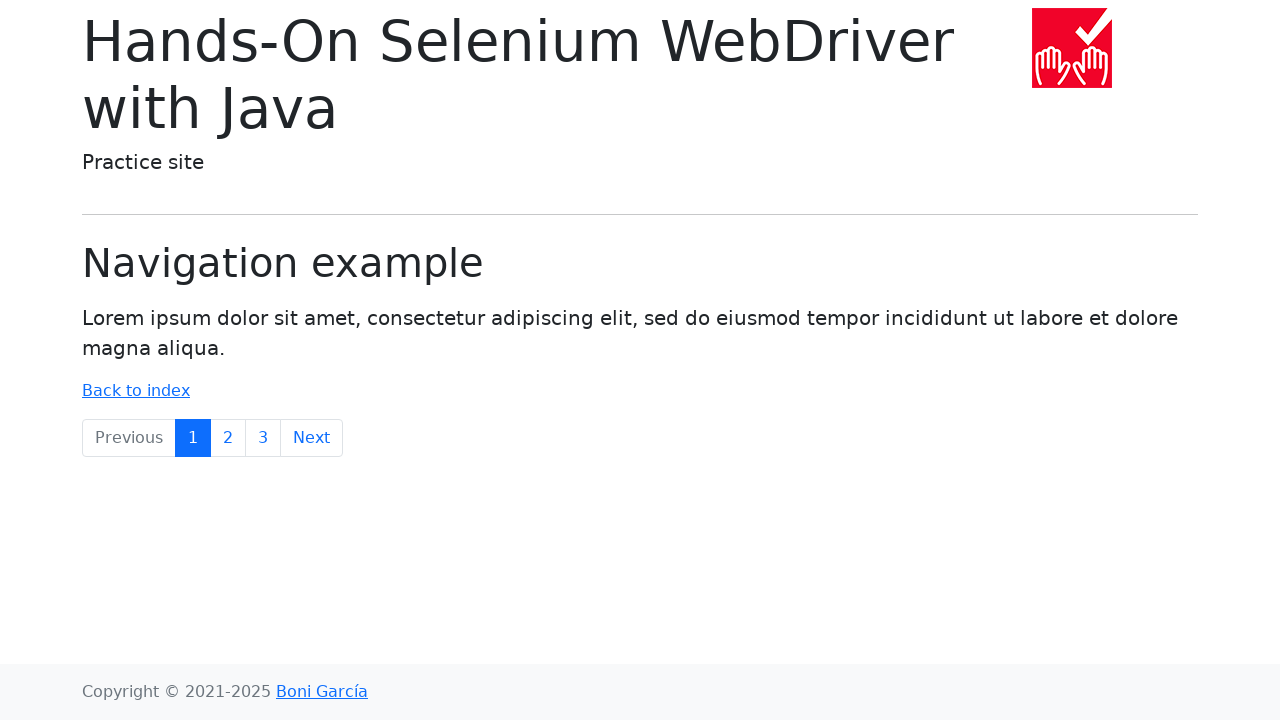

Verified 'Lorem ipsum' text is present on page
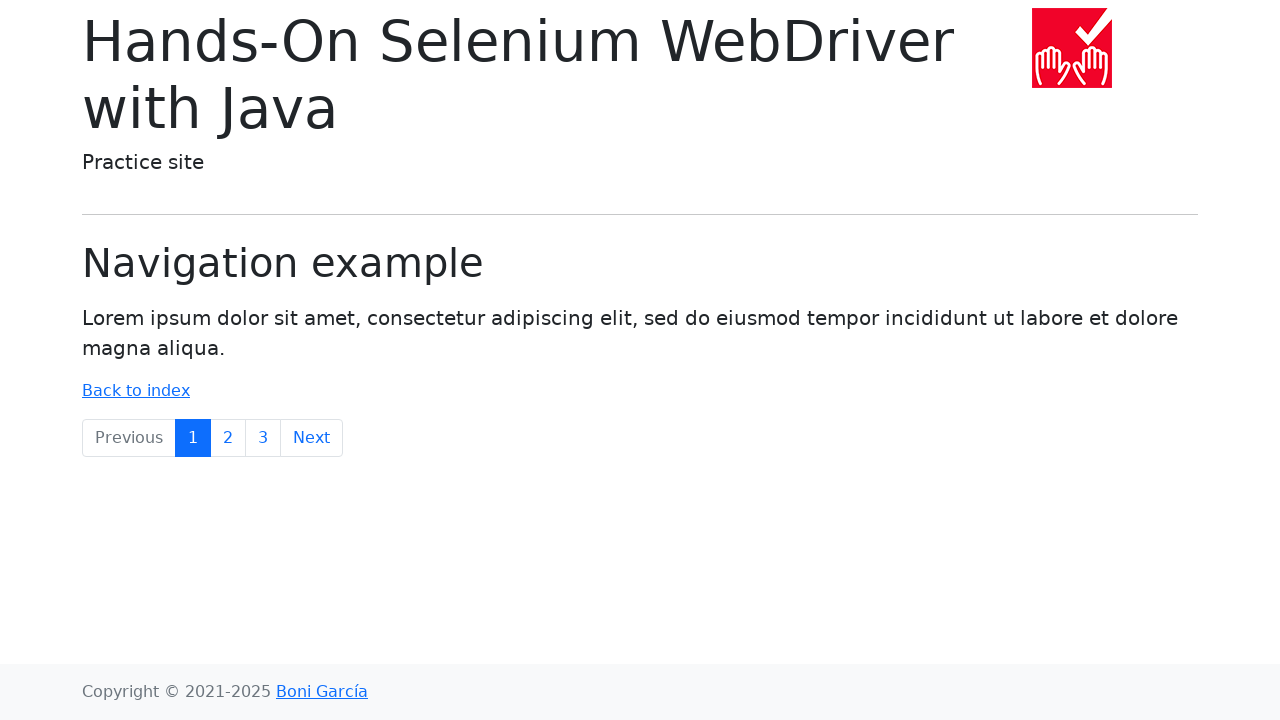

Clicked link to navigate to page 2 at (228, 438) on a:text('2')
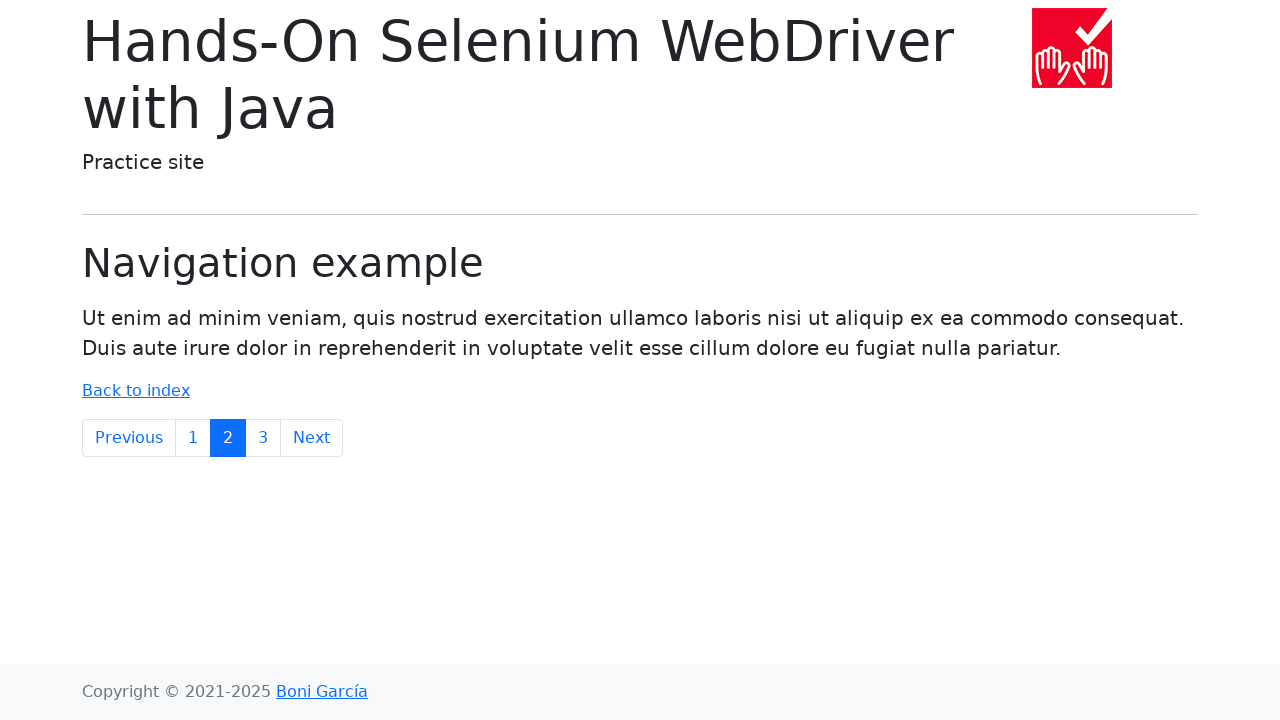

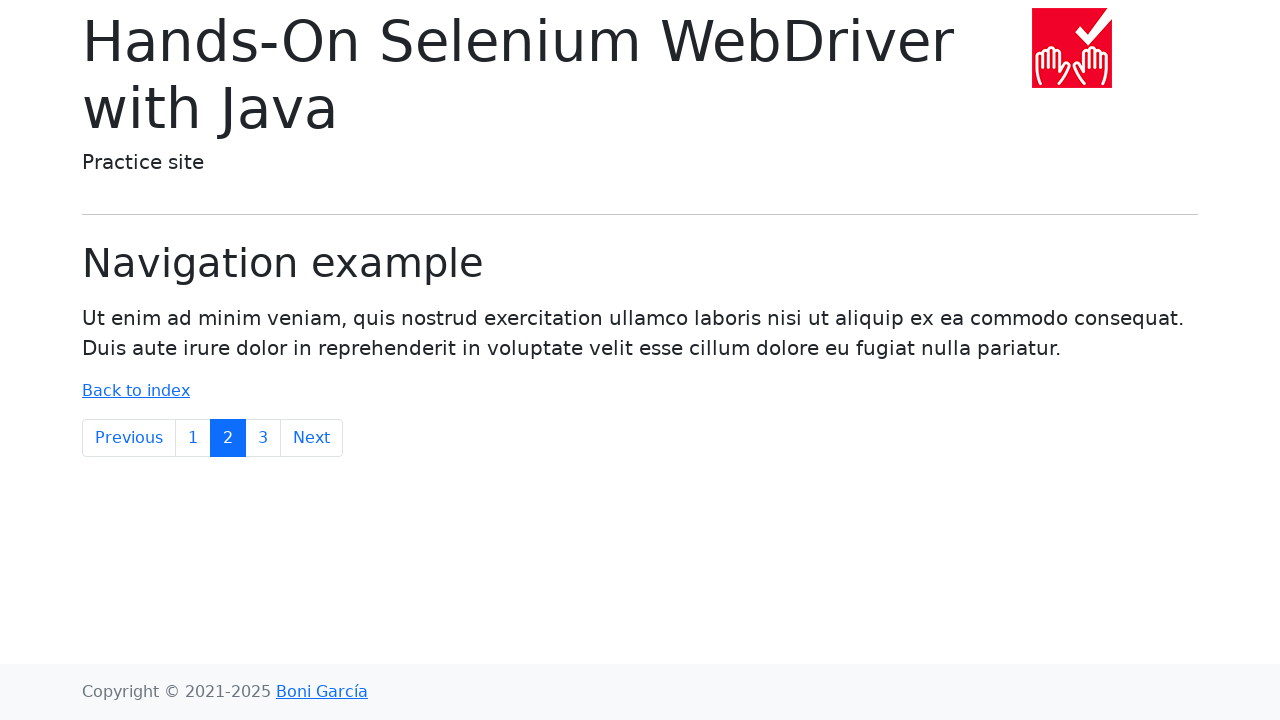